Opens the Flipkart homepage and verifies the page loads successfully by waiting for content to appear.

Starting URL: https://www.flipkart.com/

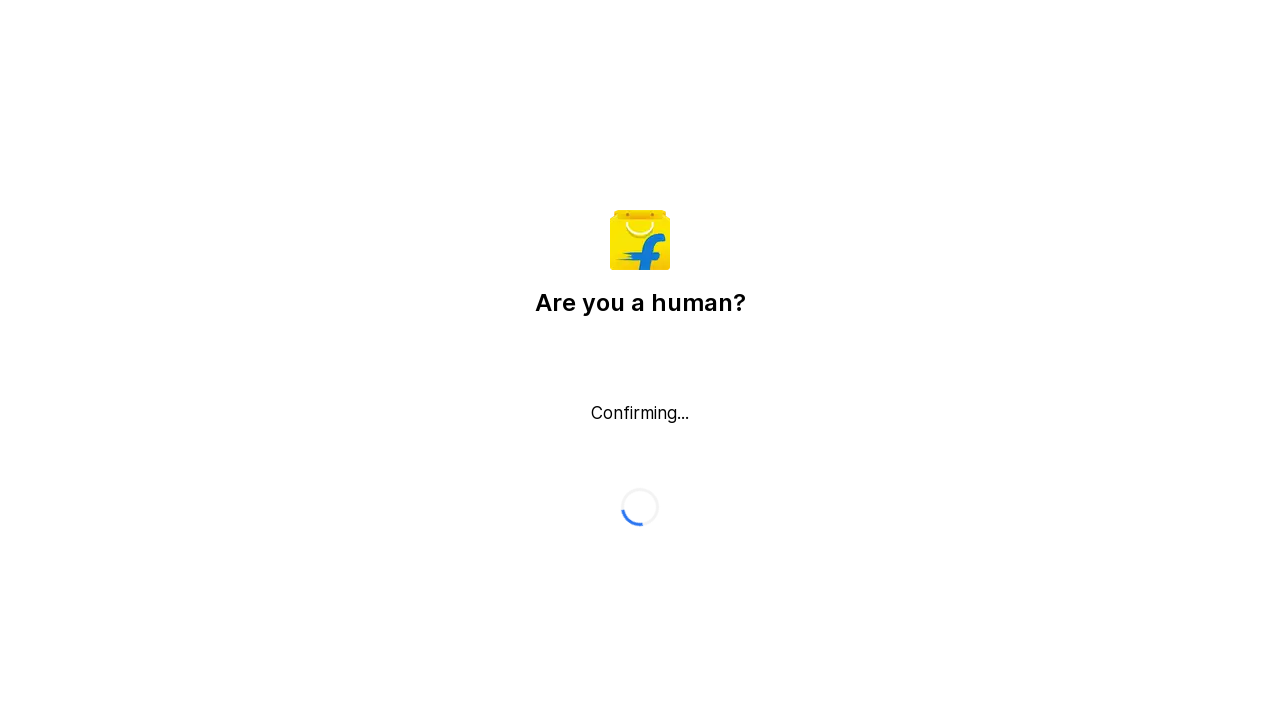

Waited for page to reach networkidle load state
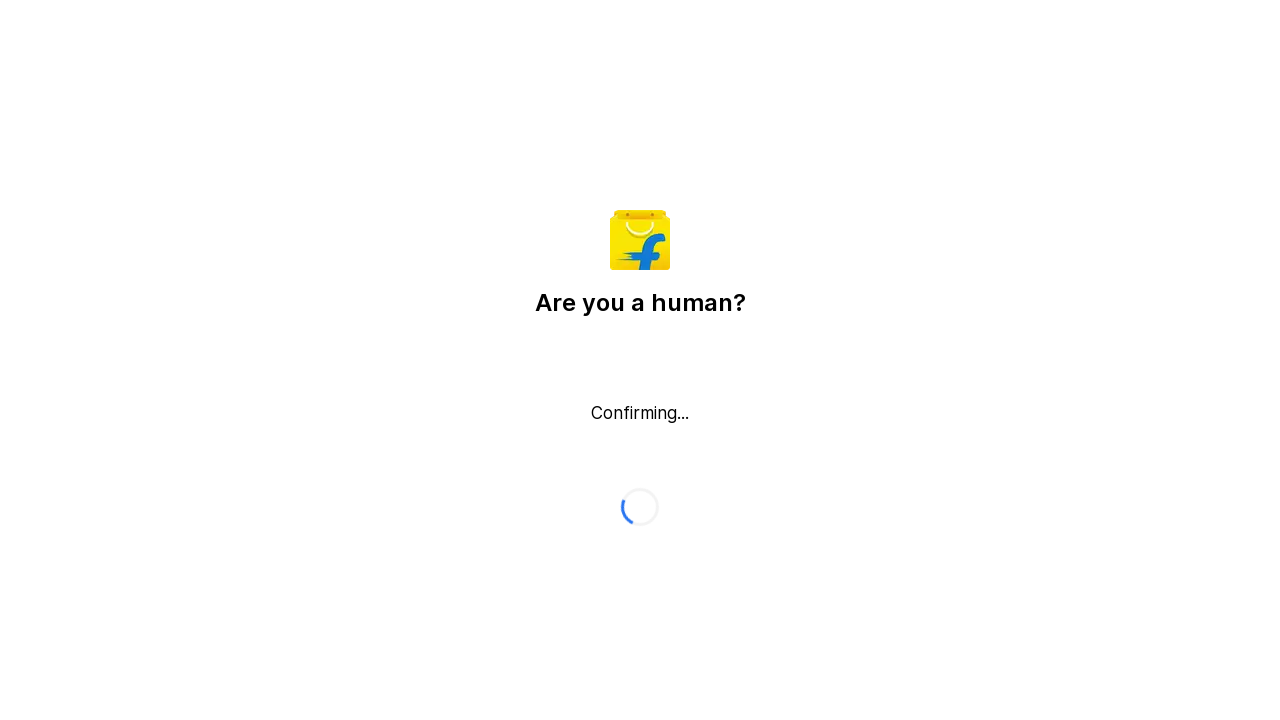

Verified body element is present on Flipkart homepage
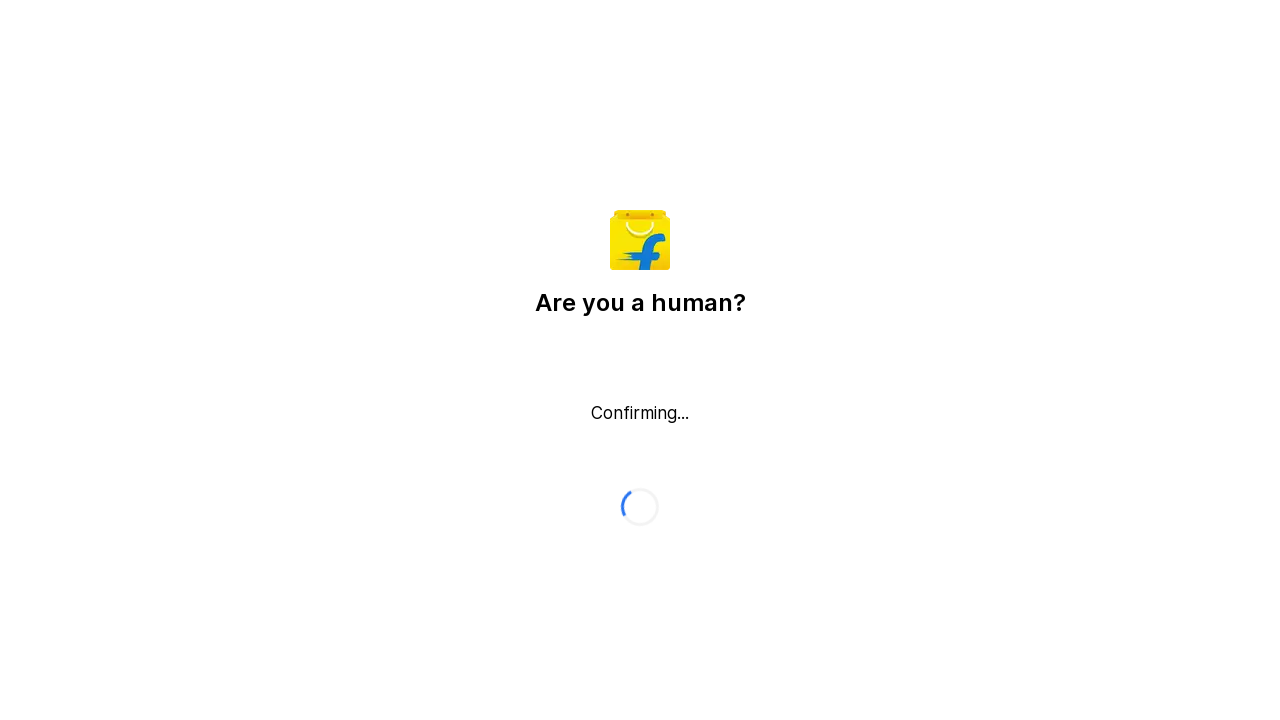

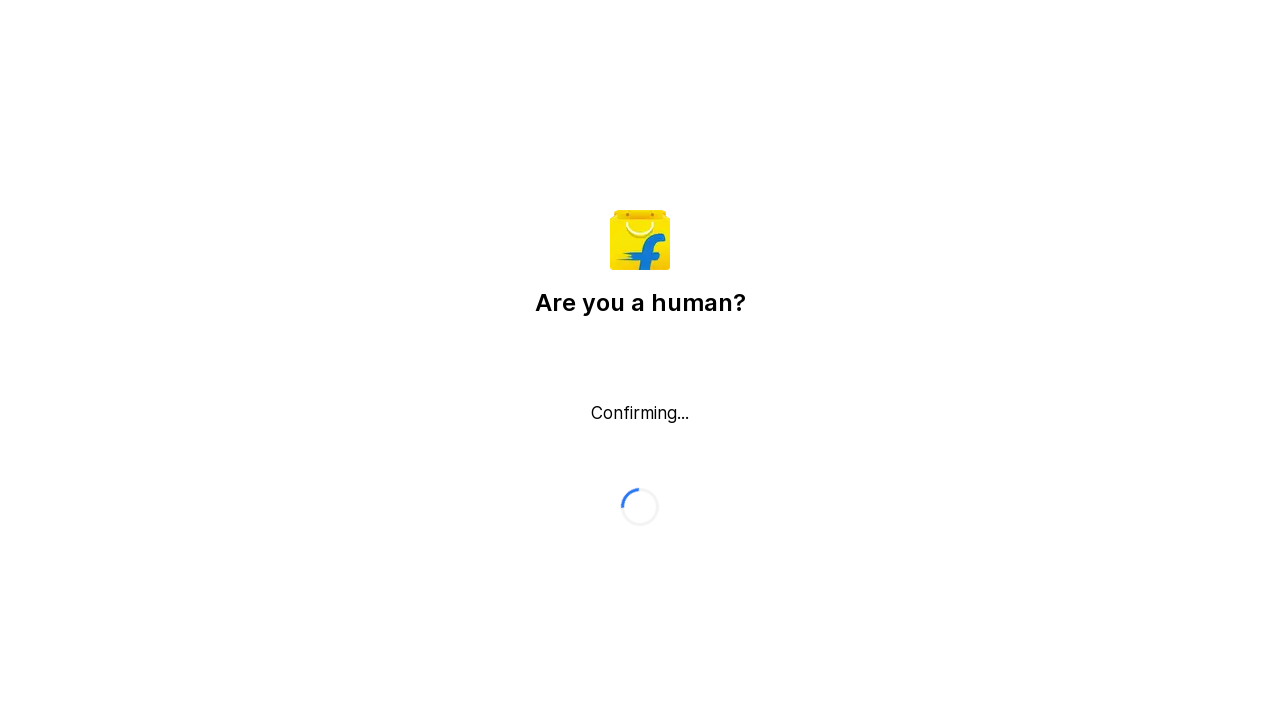